Tests JavaScript prompt alert by clicking the prompt button, entering text, and accepting the alert

Starting URL: http://the-internet.herokuapp.com/javascript_alerts

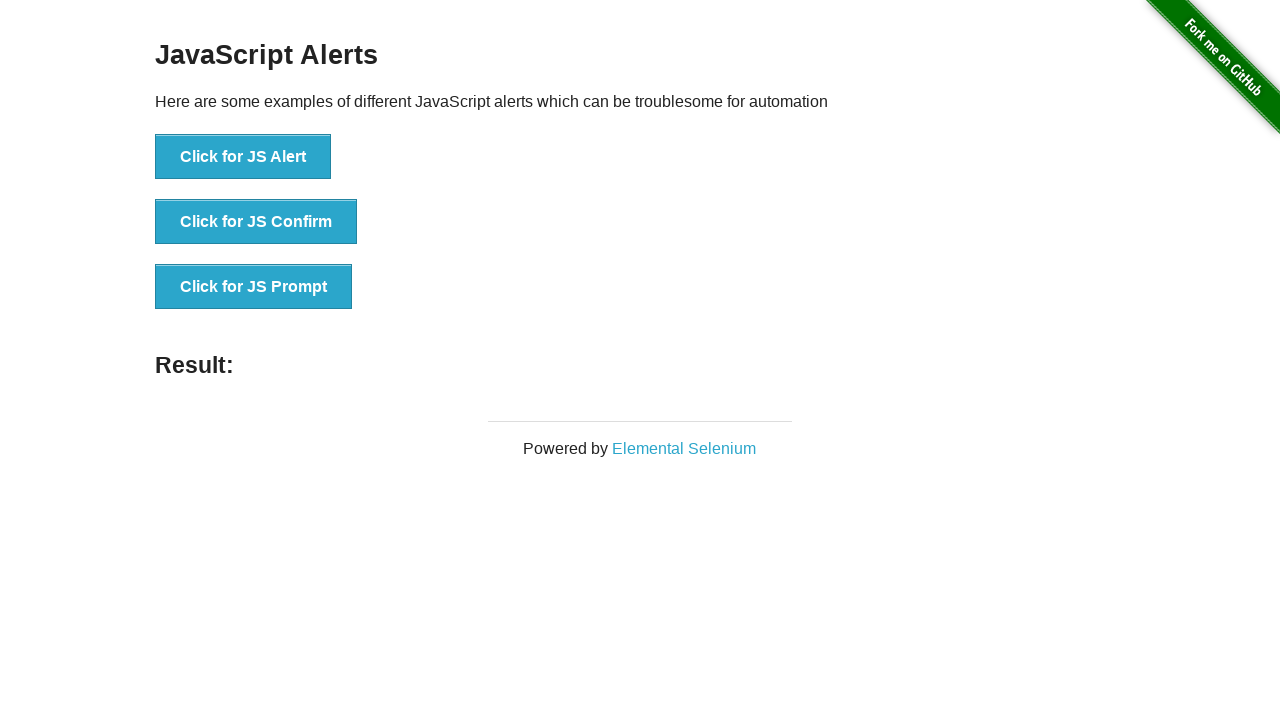

Clicked 'Click for JS Prompt' button to trigger JavaScript prompt alert at (254, 287) on text='Click for JS Prompt'
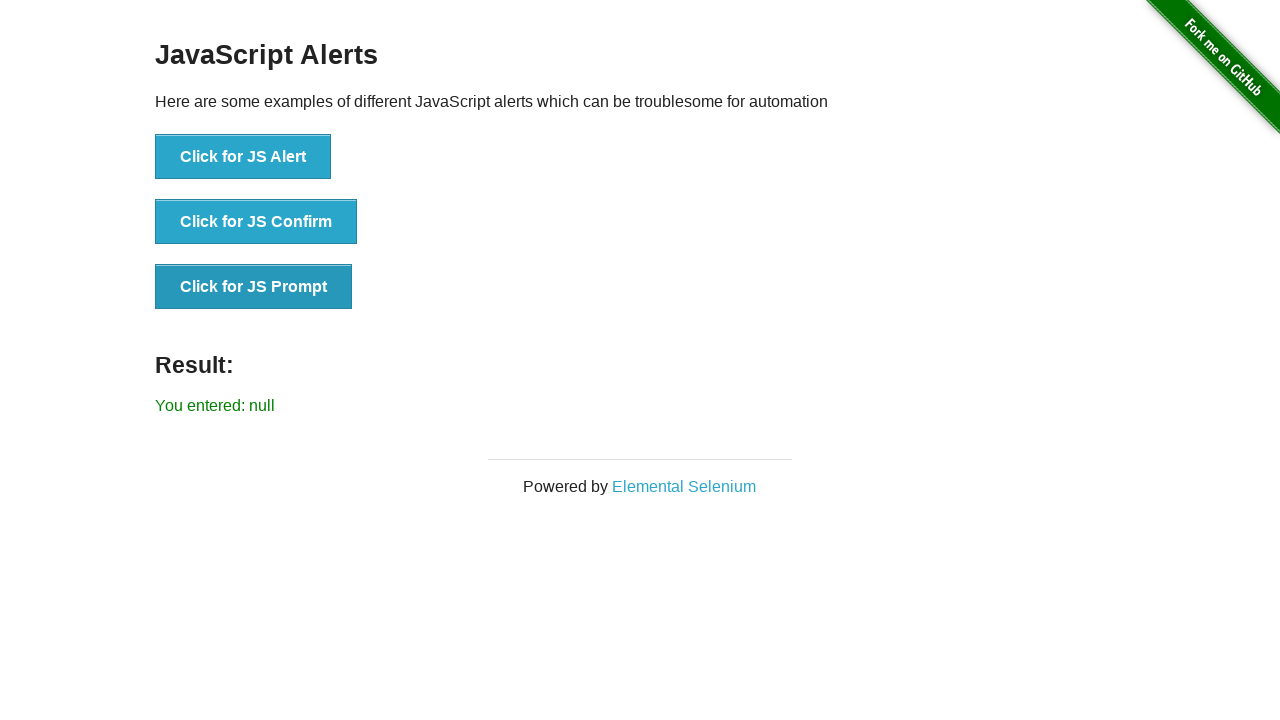

Set up dialog handler to accept prompt with text 'Hello alert'
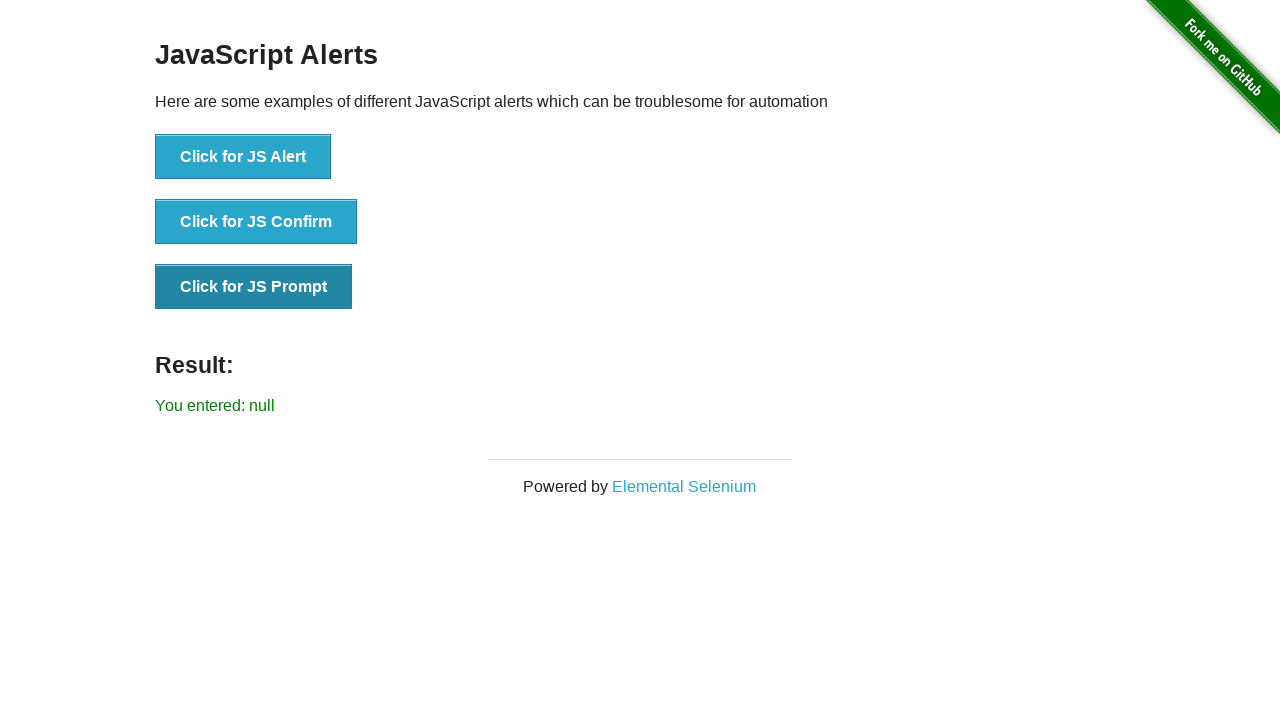

Waited 4 seconds for result to be displayed
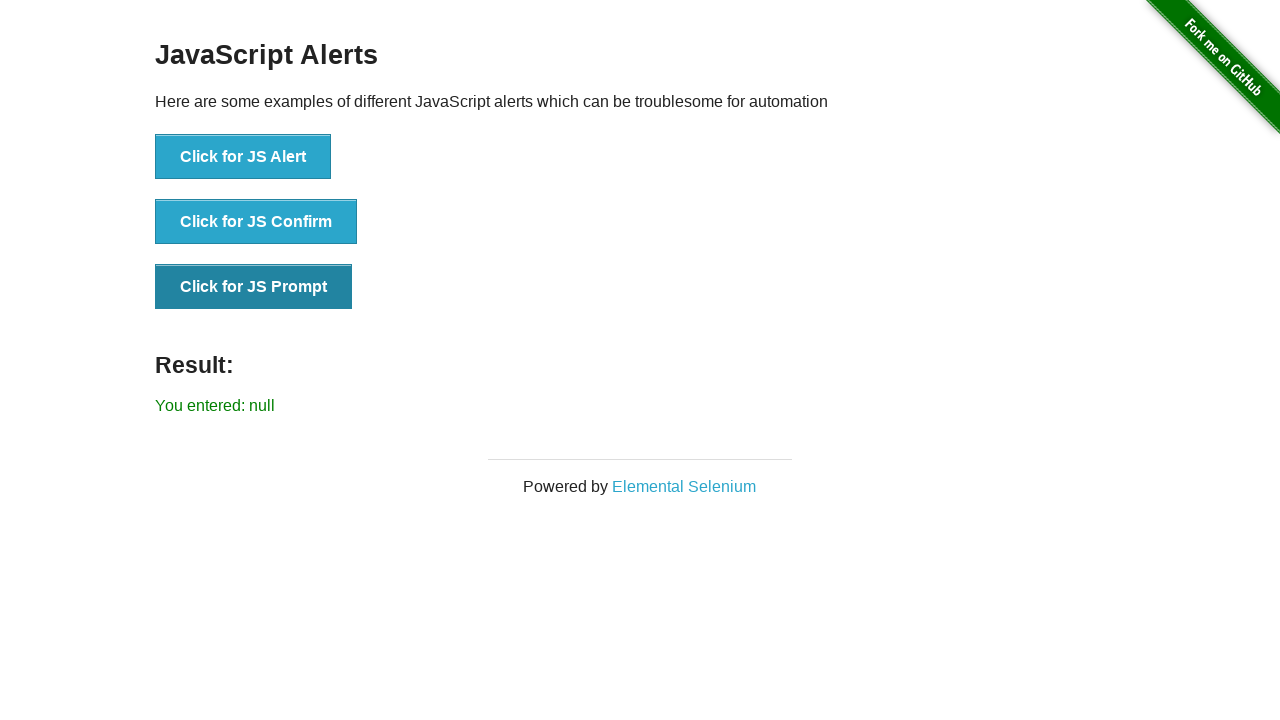

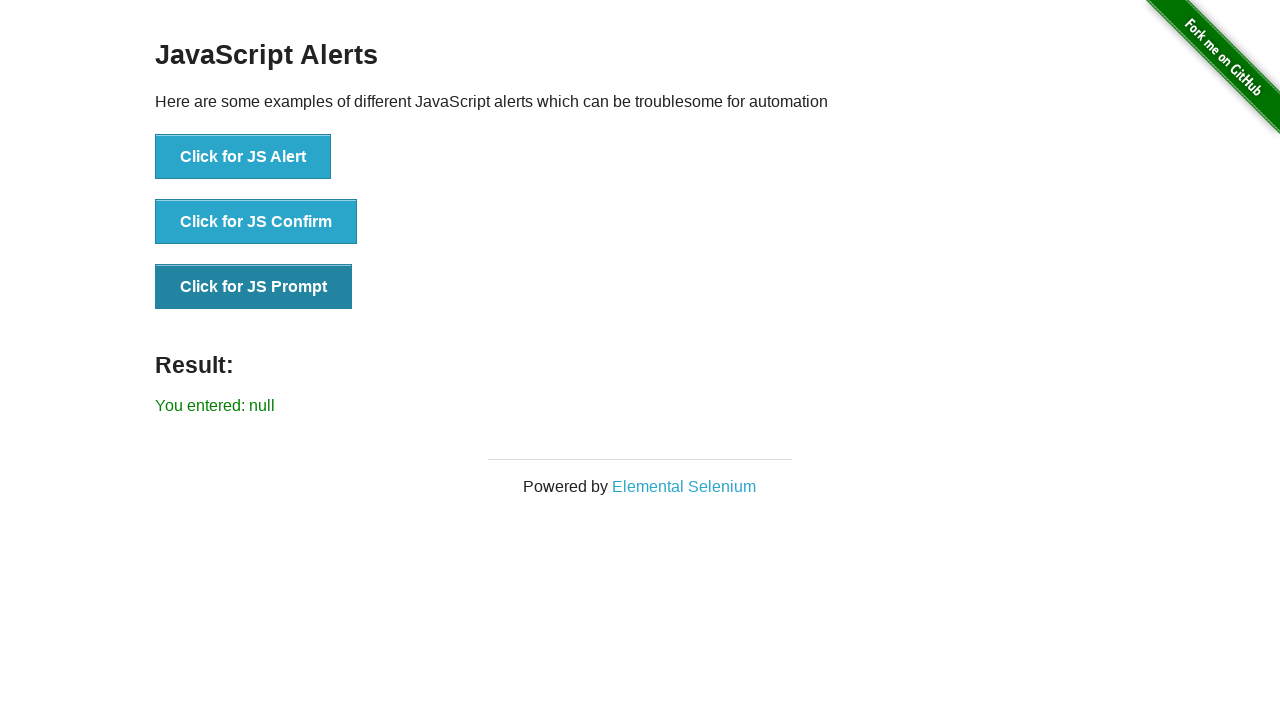